Tests deleting a todo item by adding one and then removing it

Starting URL: https://example.cypress.io/todo

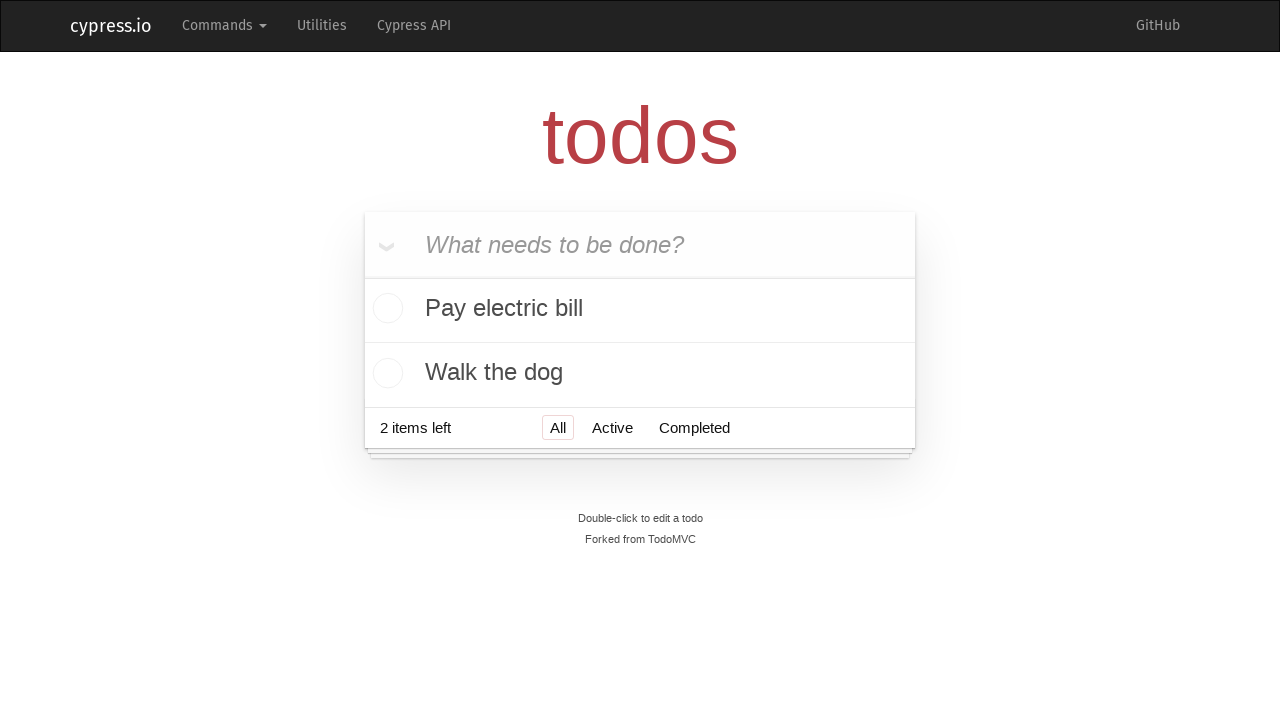

Filled new todo input field with 'to be deleted' on .new-todo
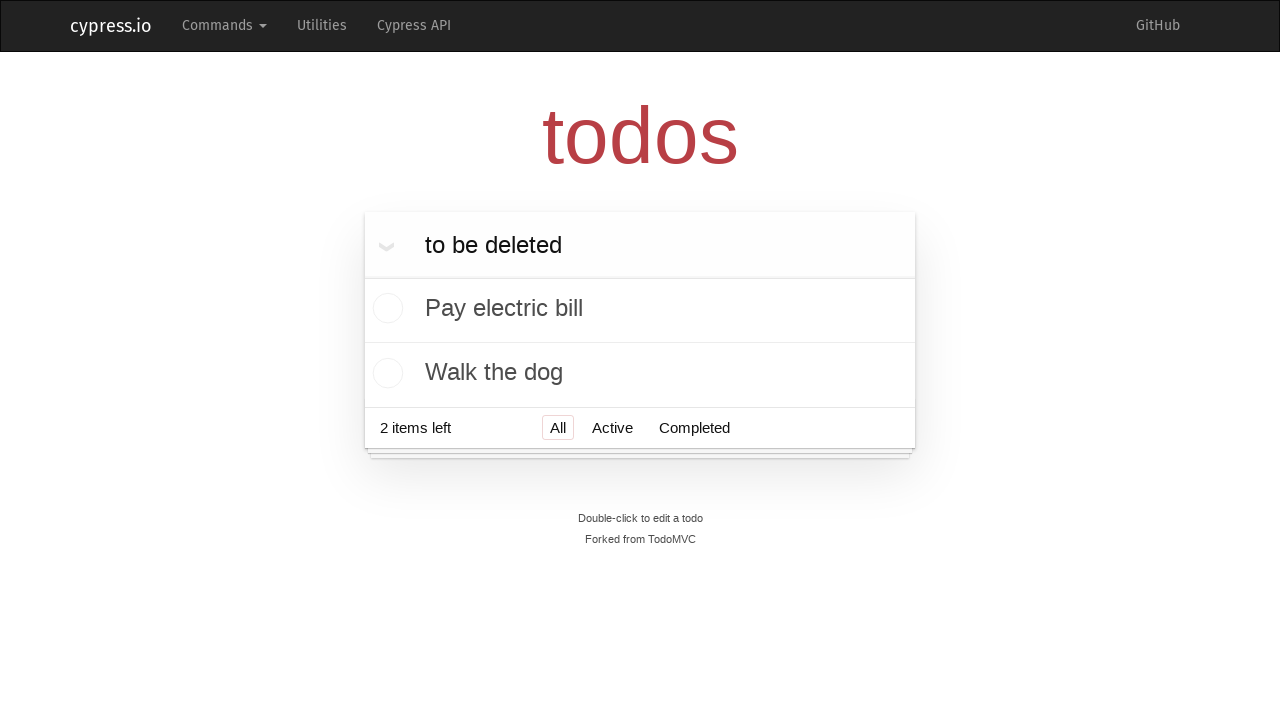

Pressed Enter to add the new todo item on .new-todo
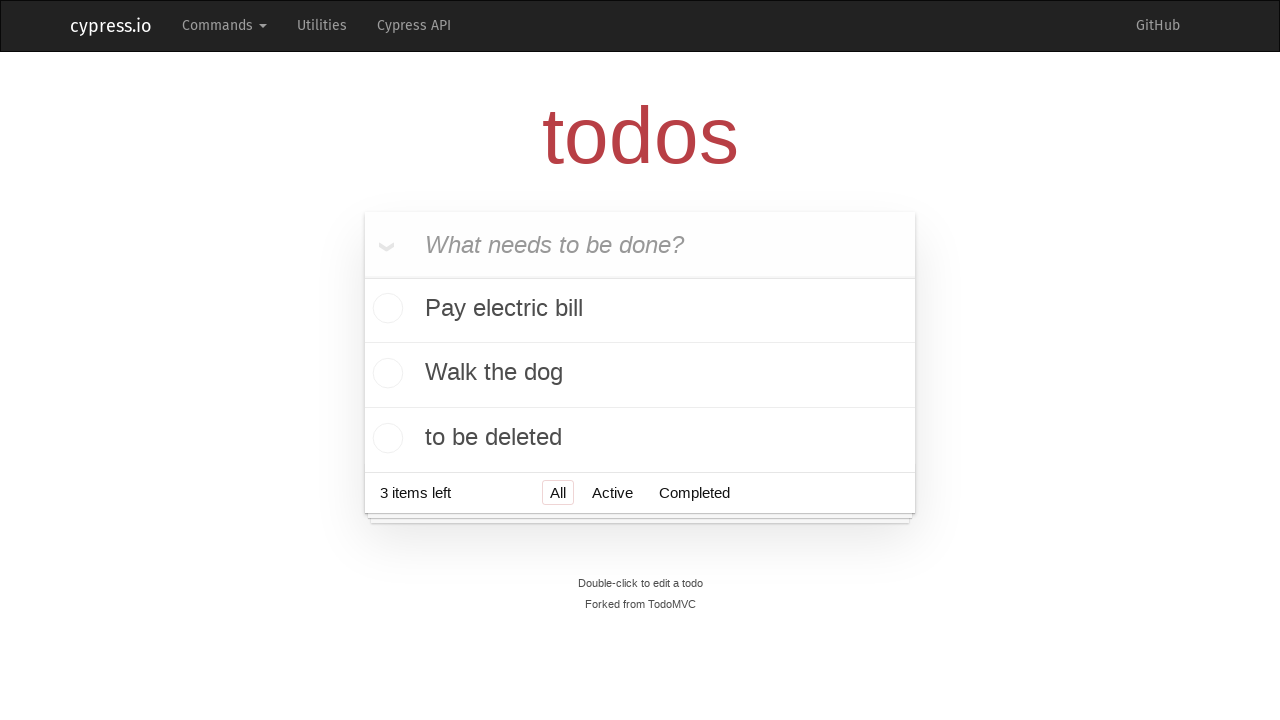

Located the todo item with text 'to be deleted'
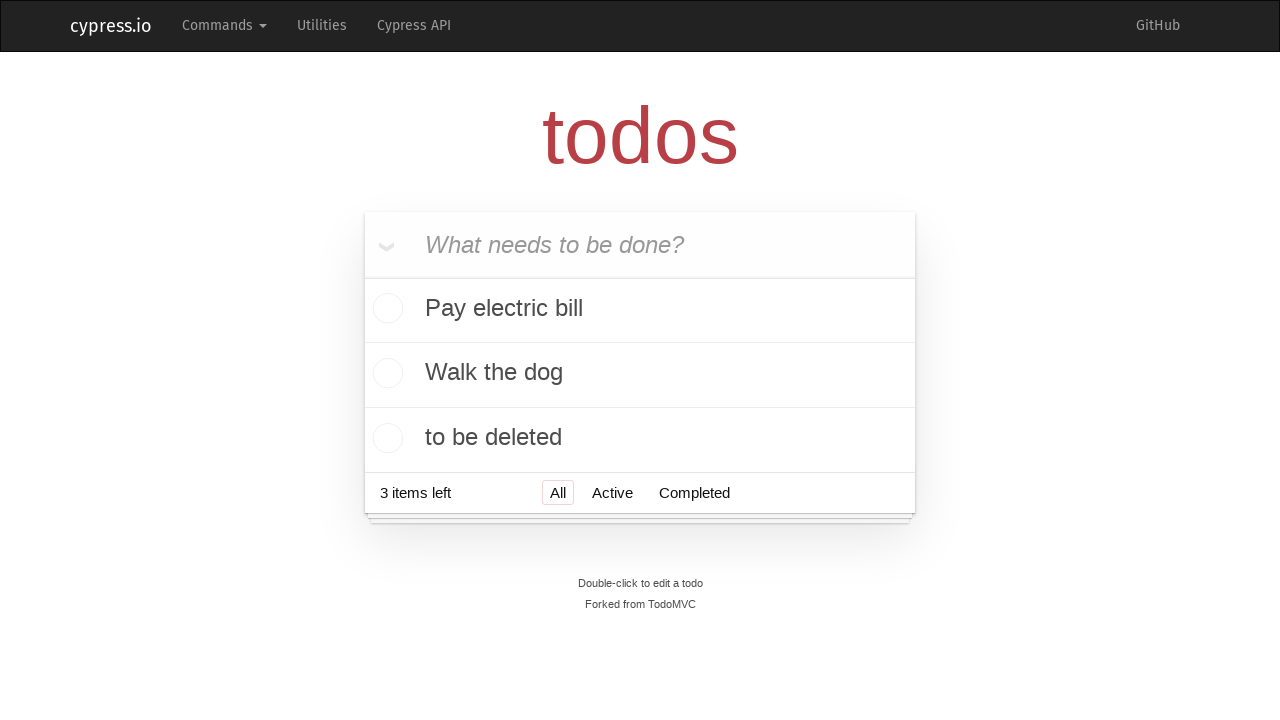

Hovered over the todo item to reveal delete button at (640, 438) on li >> internal:has-text="to be deleted"i
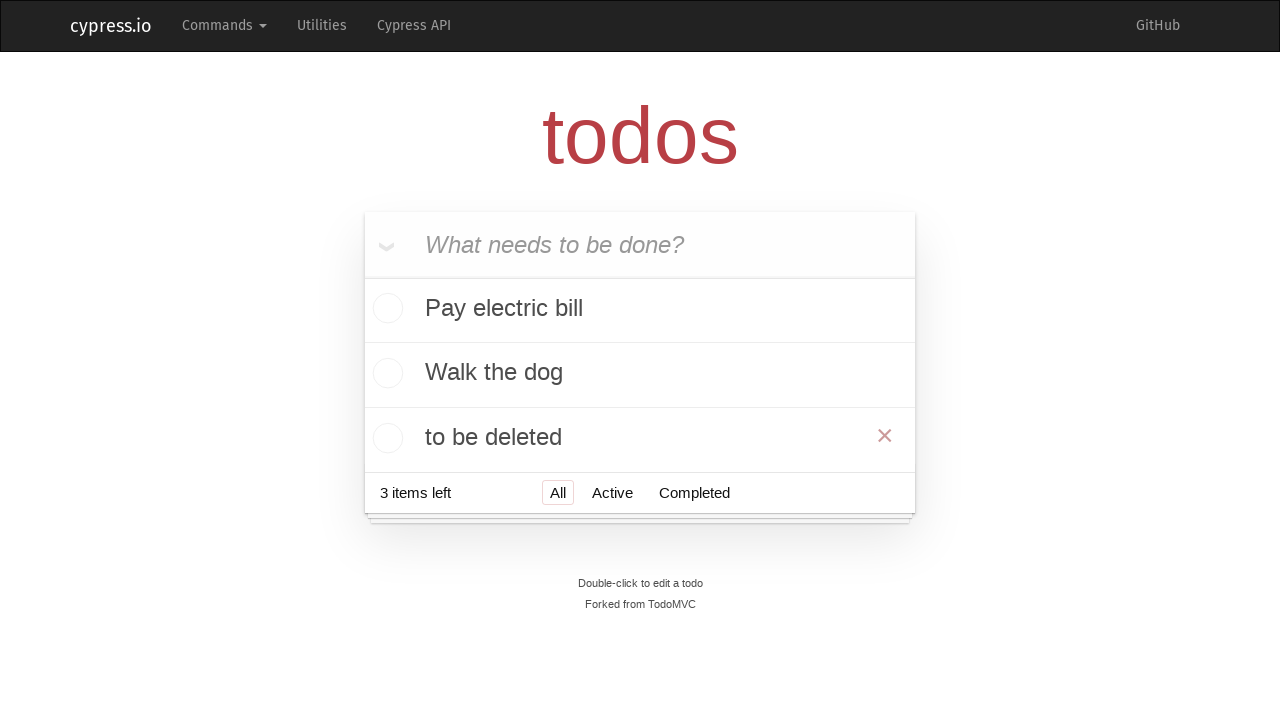

Clicked the delete button to remove the todo item at (885, 436) on li >> internal:has-text="to be deleted"i >> .destroy
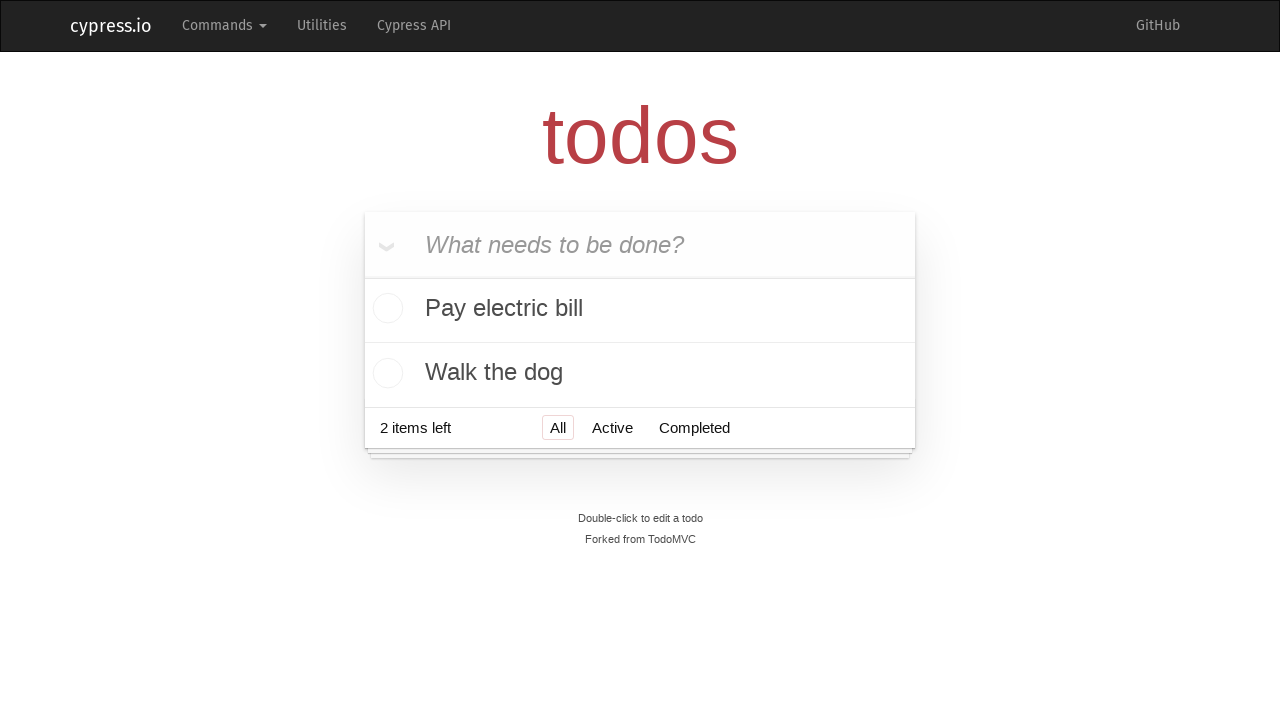

Verified that the todo item with text 'to be deleted' is no longer visible
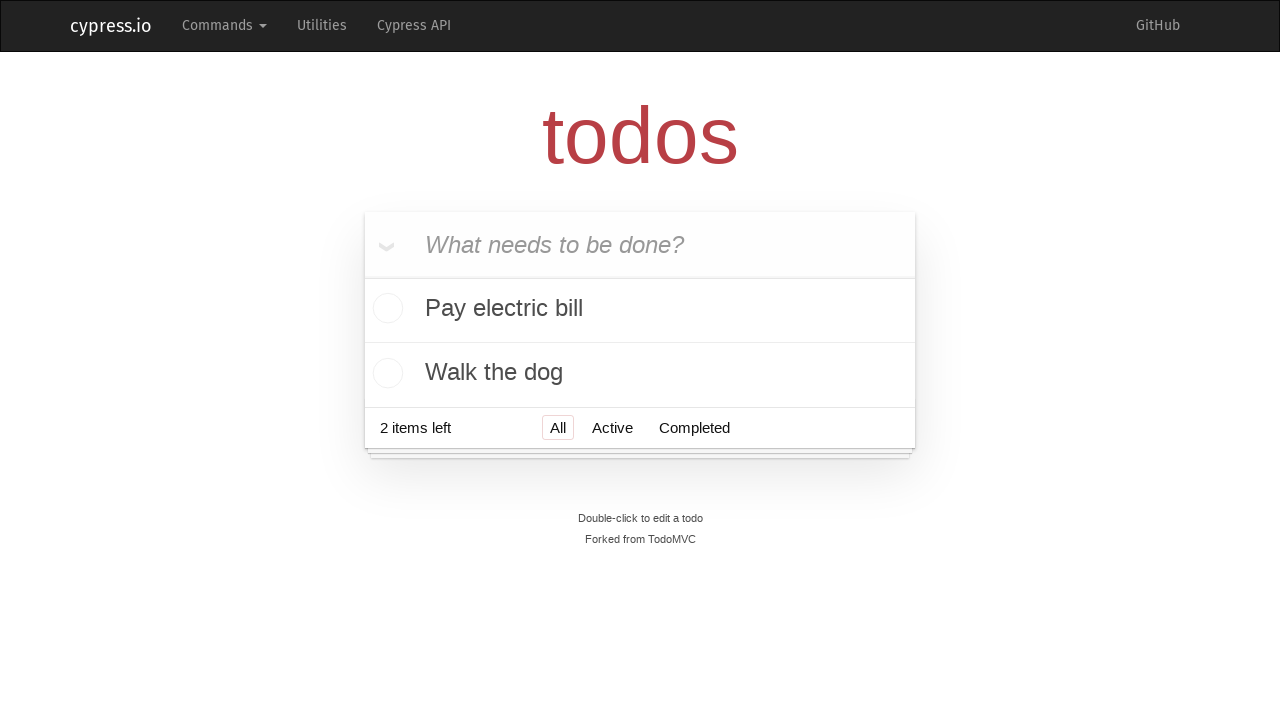

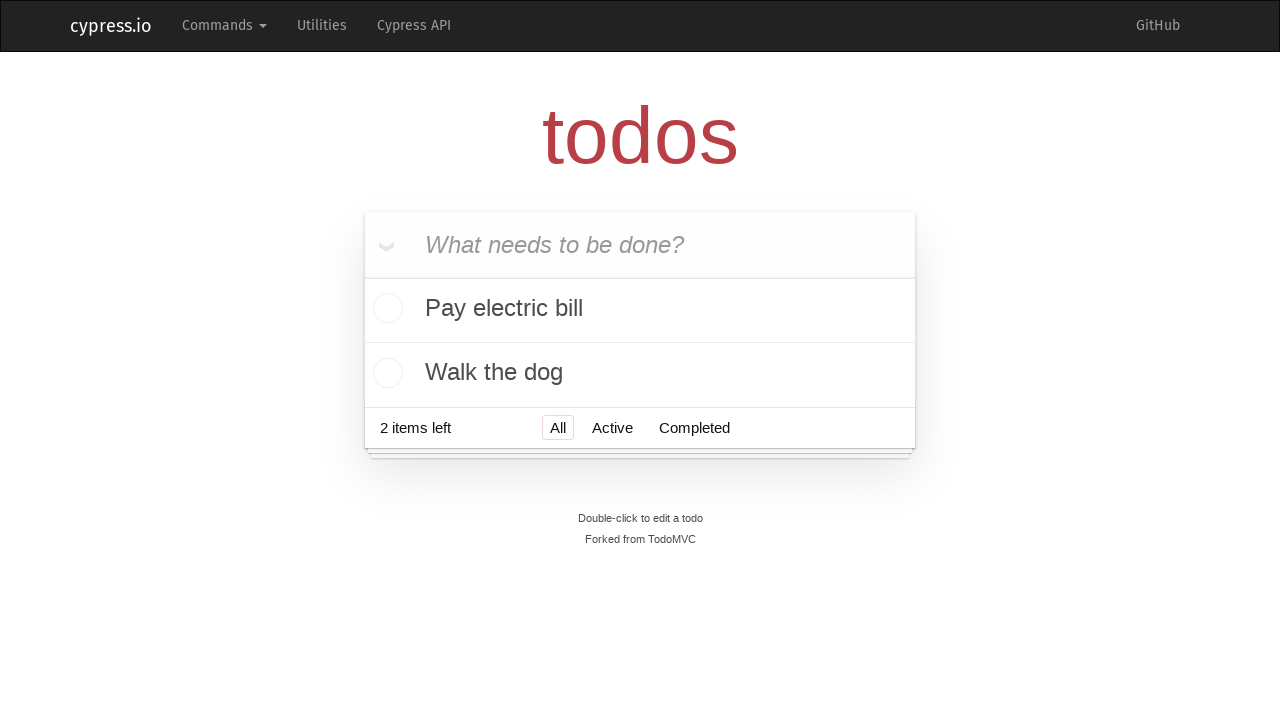